Tests multi-level dropdown selection by selecting a specific option from a dropdown menu

Starting URL: https://grotechminds.com/multi-level-dropdown/

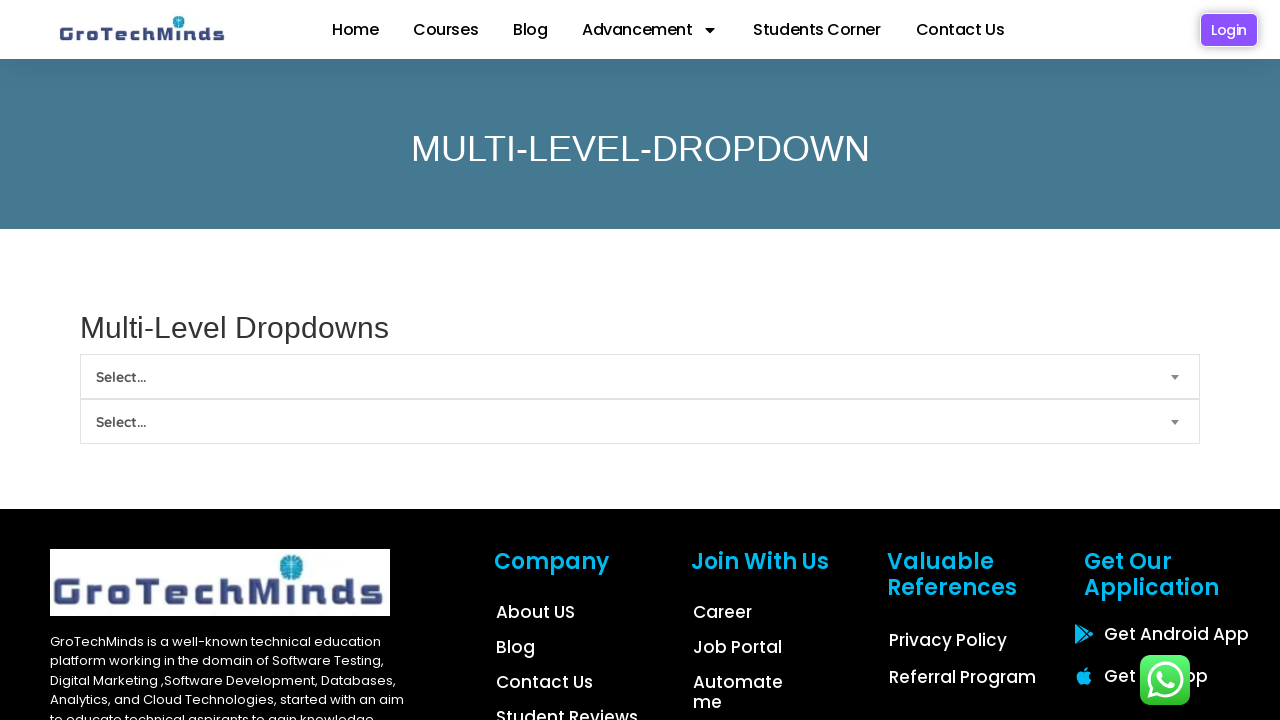

Located the outer dropdown menu
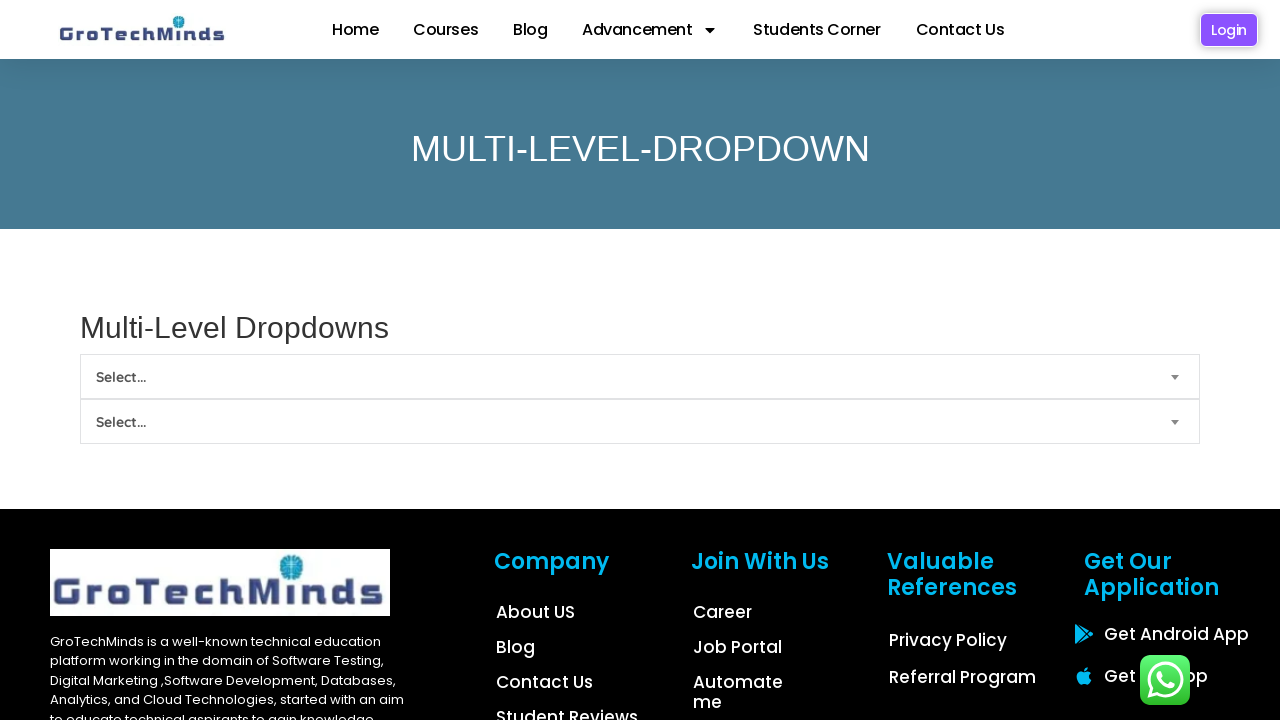

Selected 'Drop4' option from the dropdown menu on select#outer-dropdown
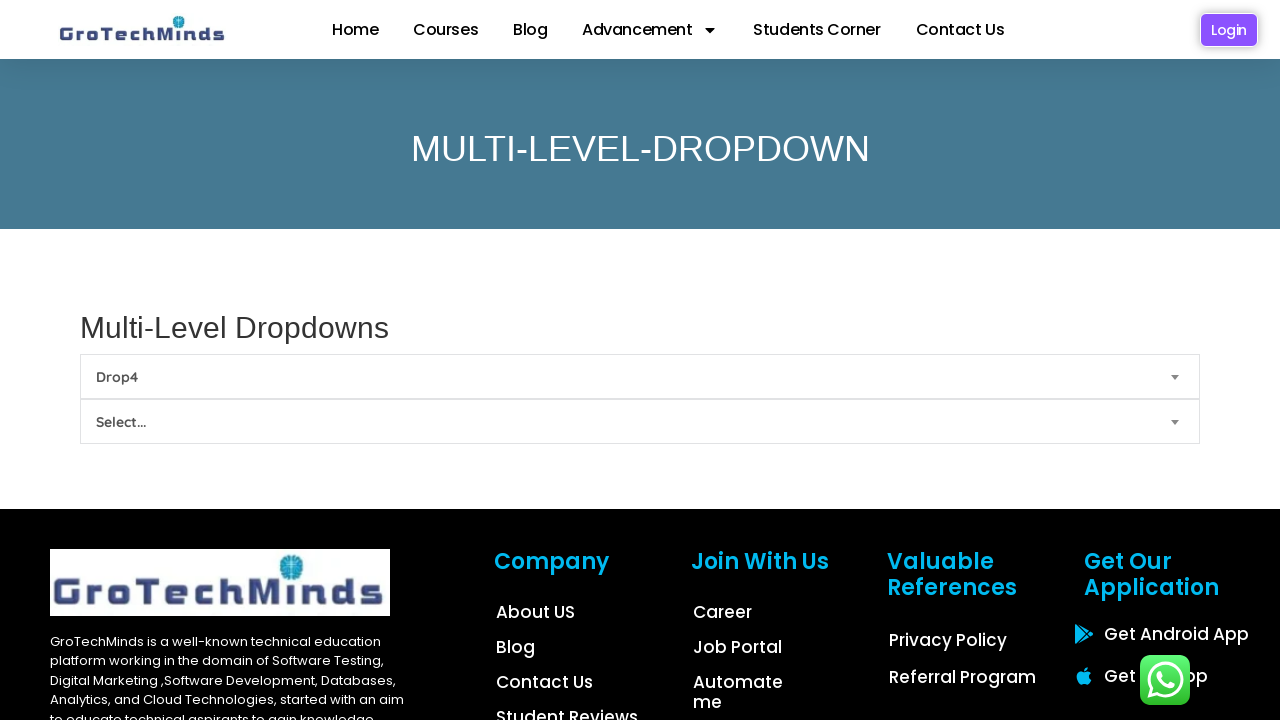

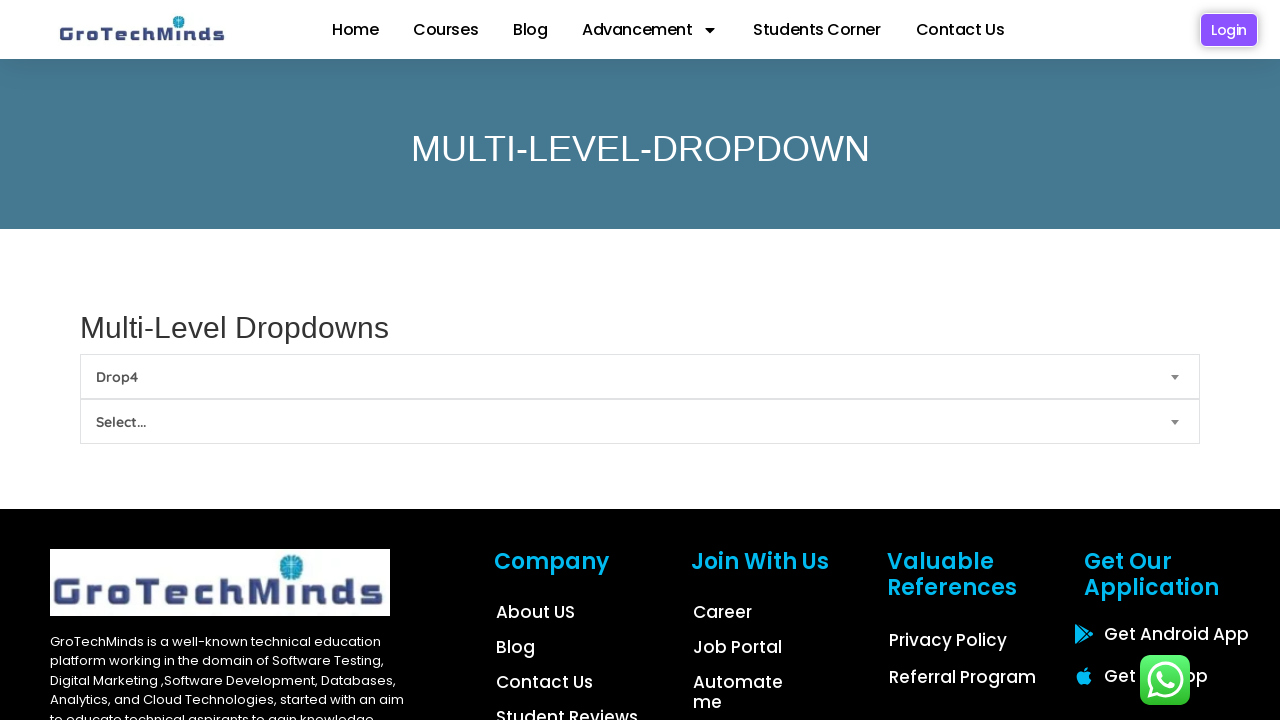